Tests multi-select dropdown functionality by selecting multiple car options (Audi, Hyundai, Swift, Volvo) and then deselecting them one by one

Starting URL: https://omayo.blogspot.com/

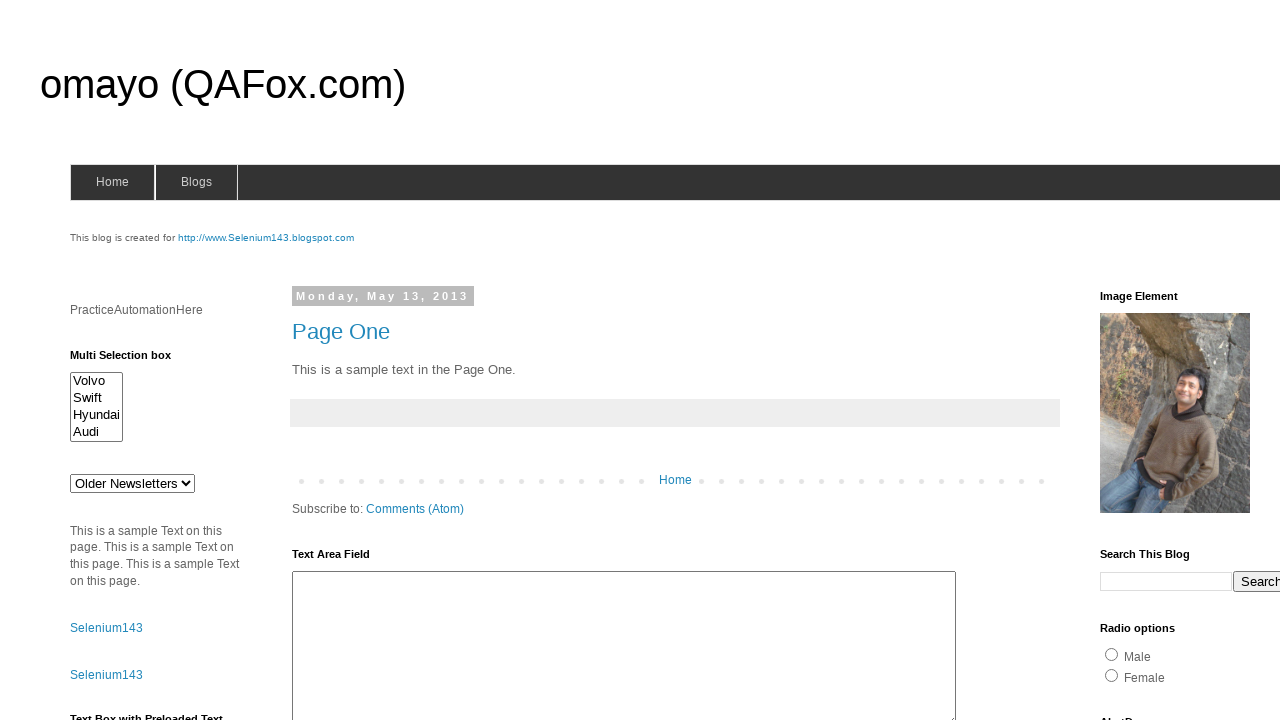

Navigated to https://omayo.blogspot.com/
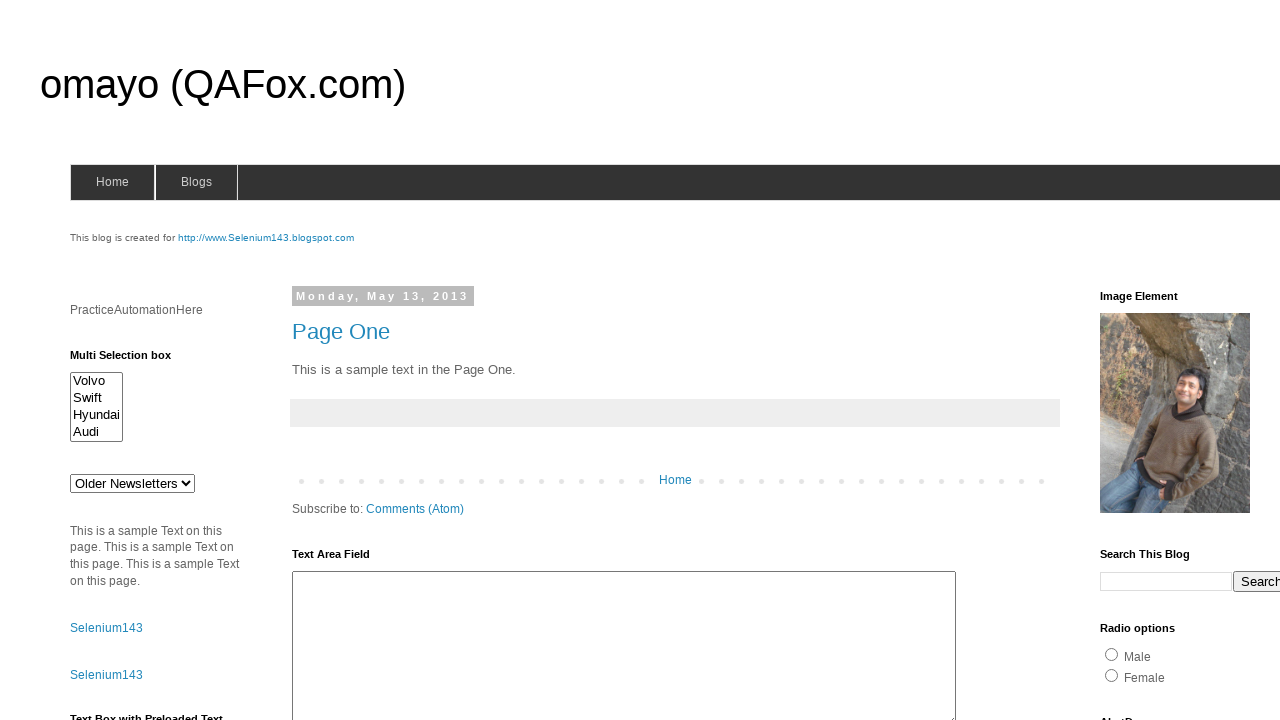

Located multi-select dropdown element
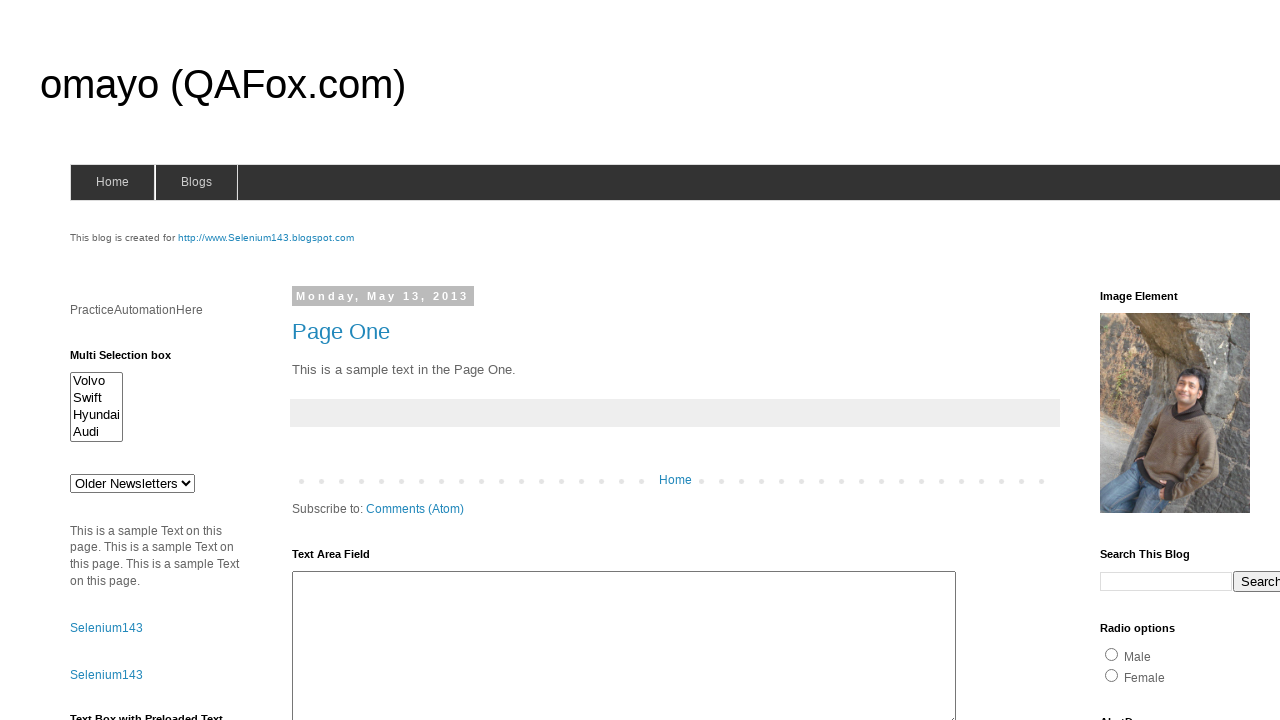

Selected 'Audi' from multi-select dropdown on select#multiselect1
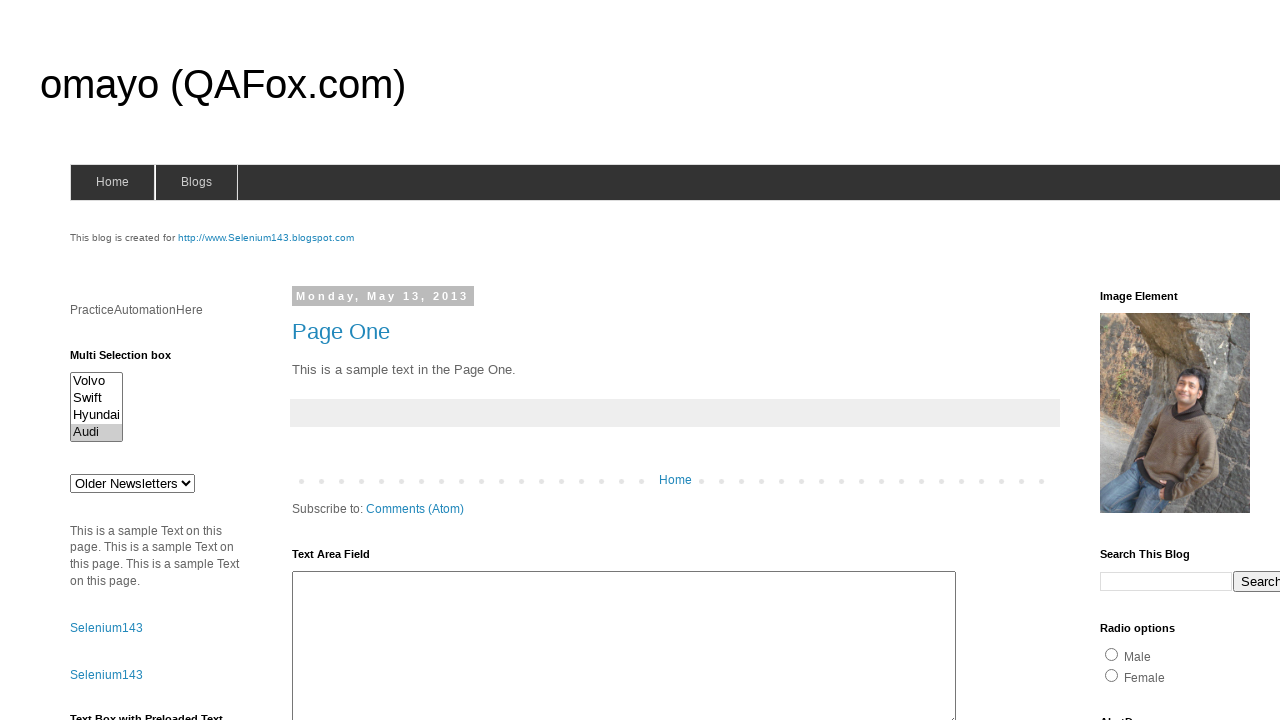

Selected 'Hyundai' from multi-select dropdown on select#multiselect1
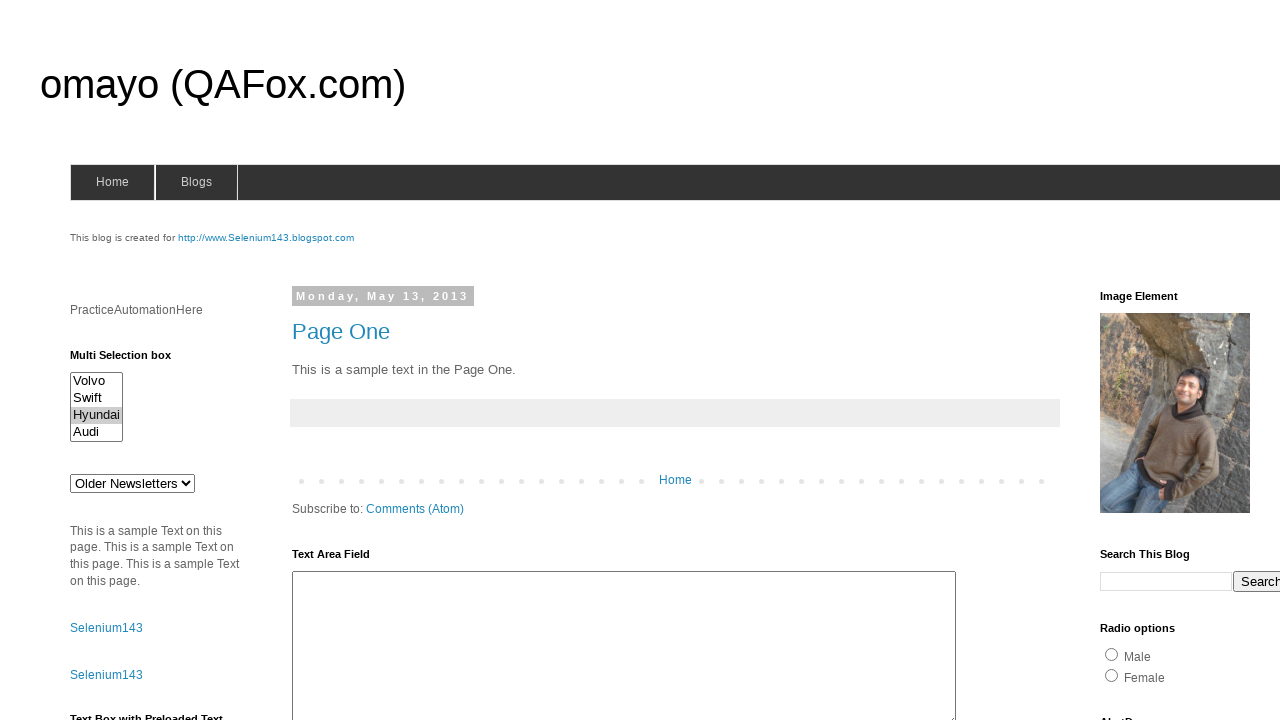

Selected 'Swift' from multi-select dropdown on select#multiselect1
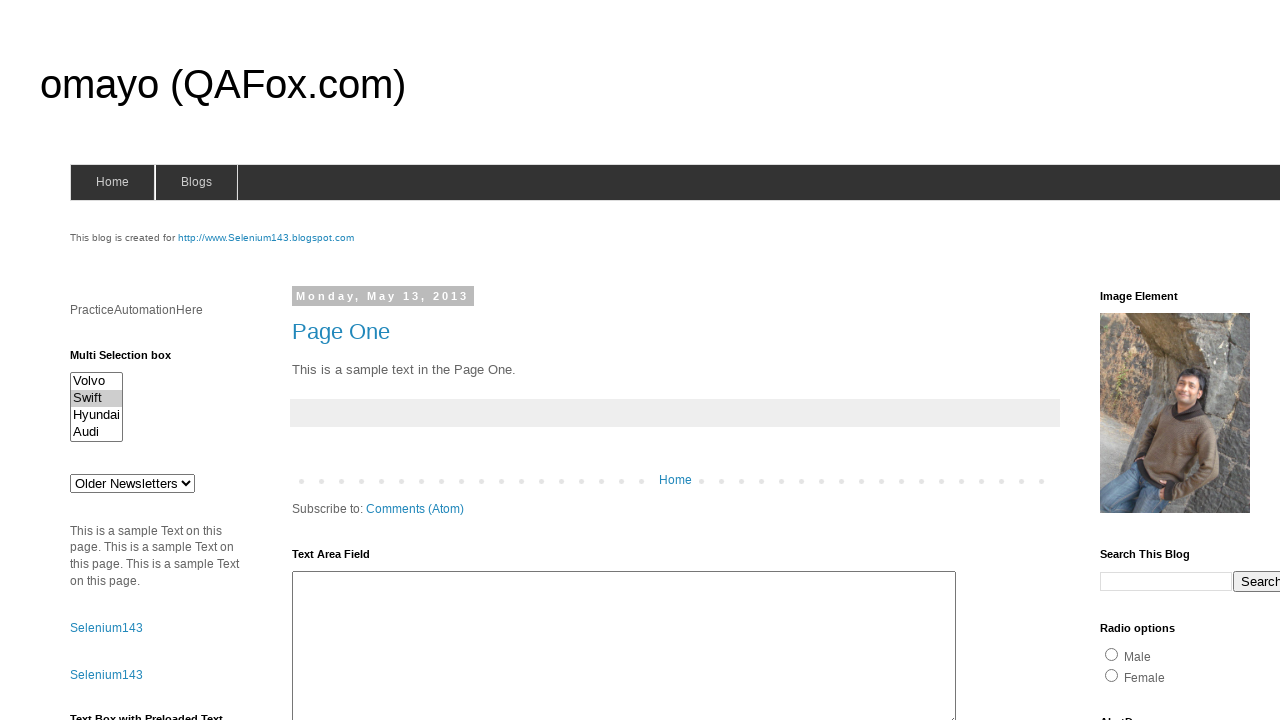

Selected 'Volvo' from multi-select dropdown on select#multiselect1
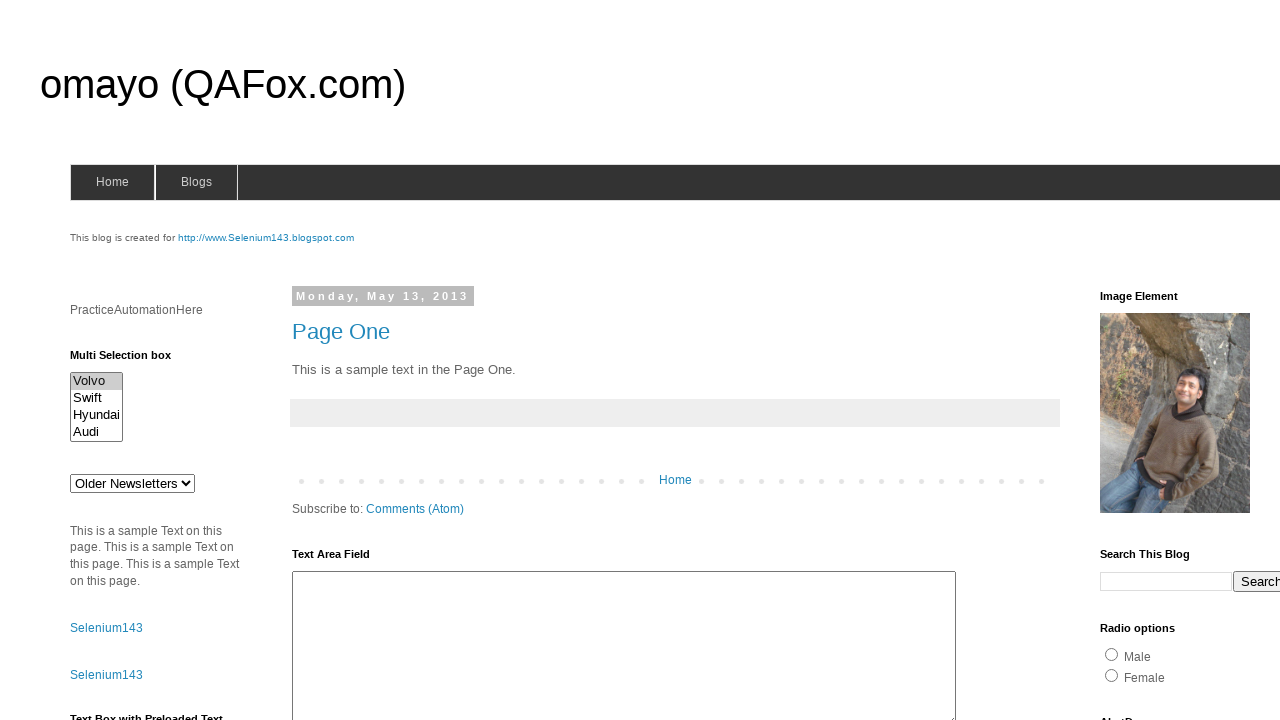

Waited 2 seconds to observe selected options
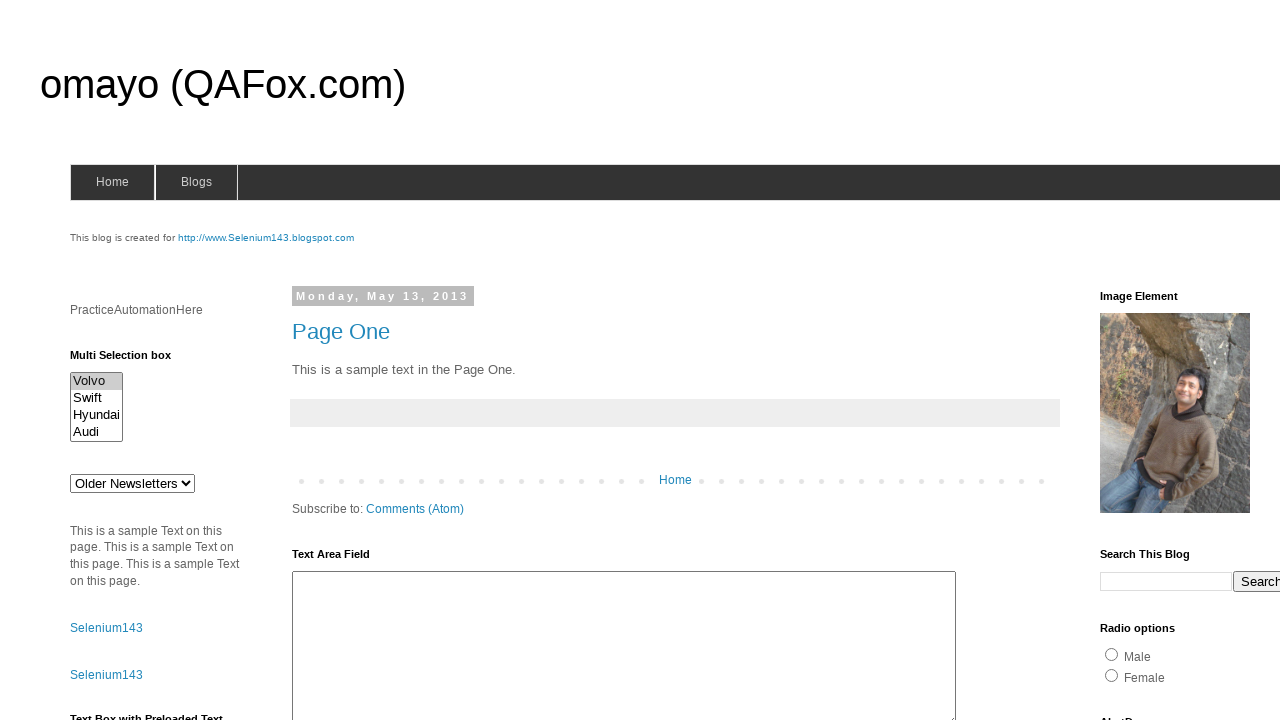

Deselected 'Audi' from multi-select dropdown
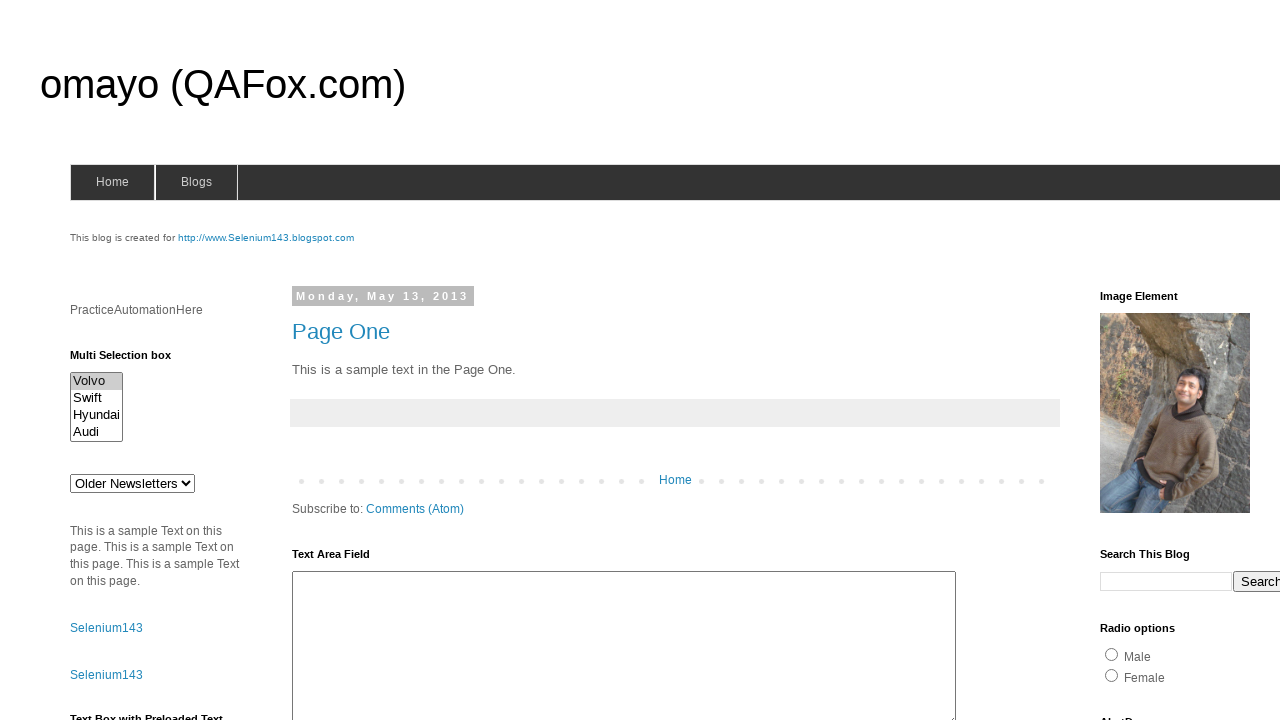

Deselected 'Swift' from multi-select dropdown
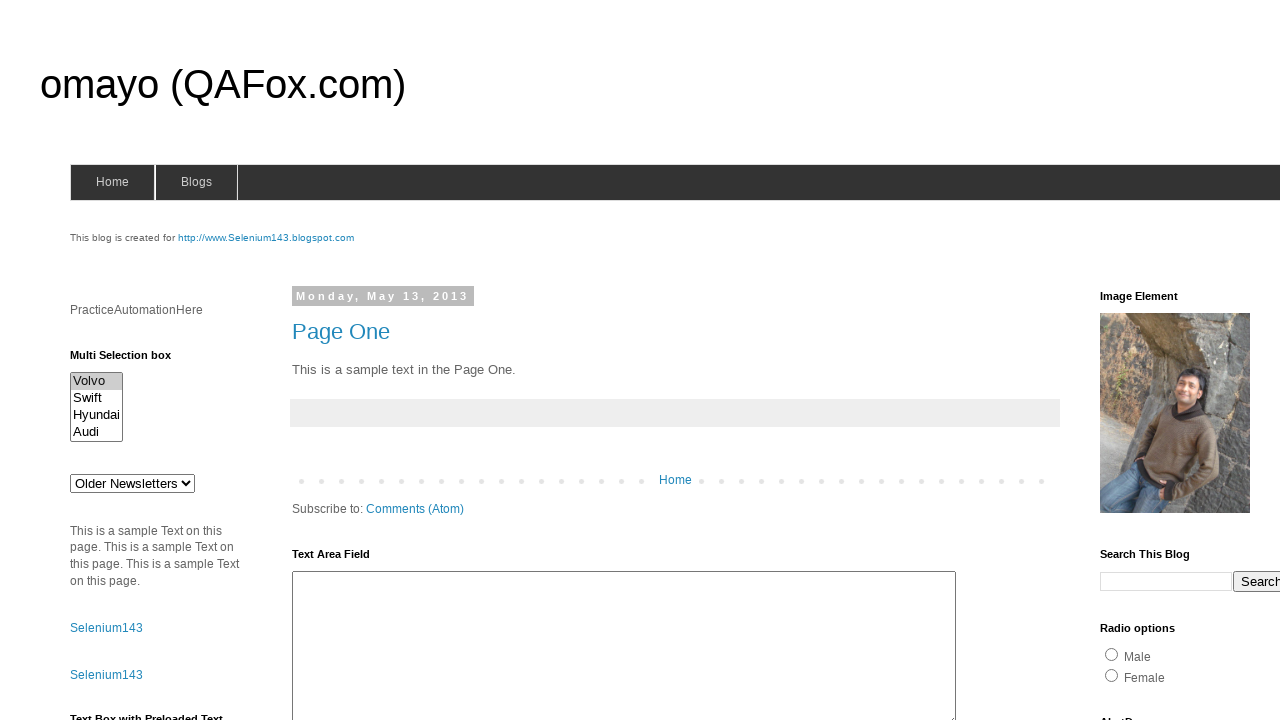

Deselected 'Hyundai' from multi-select dropdown
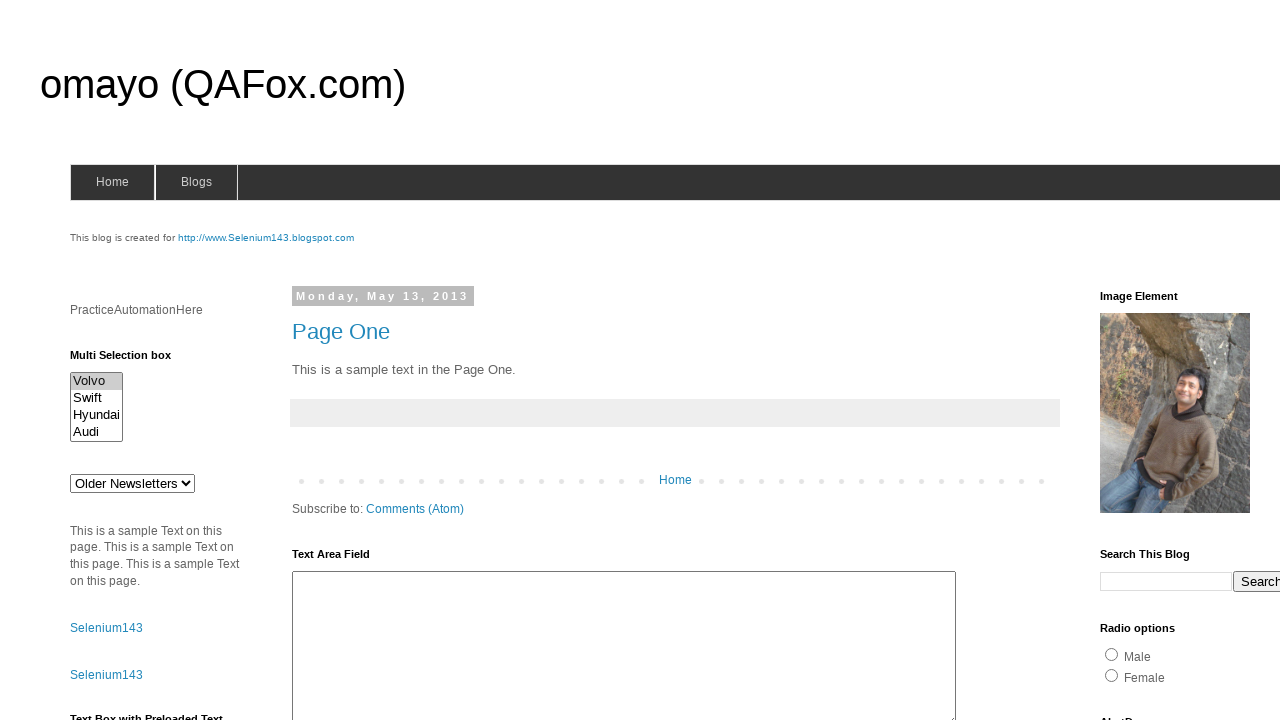

Deselected 'Volvo' from multi-select dropdown
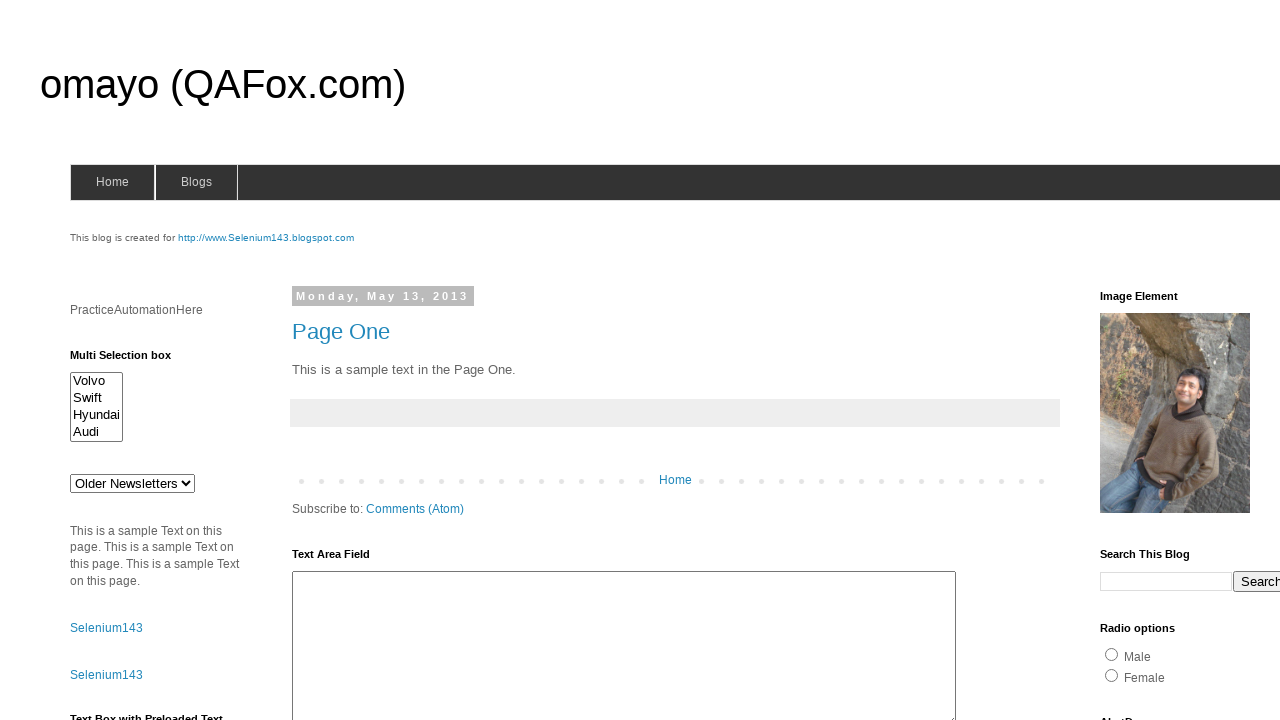

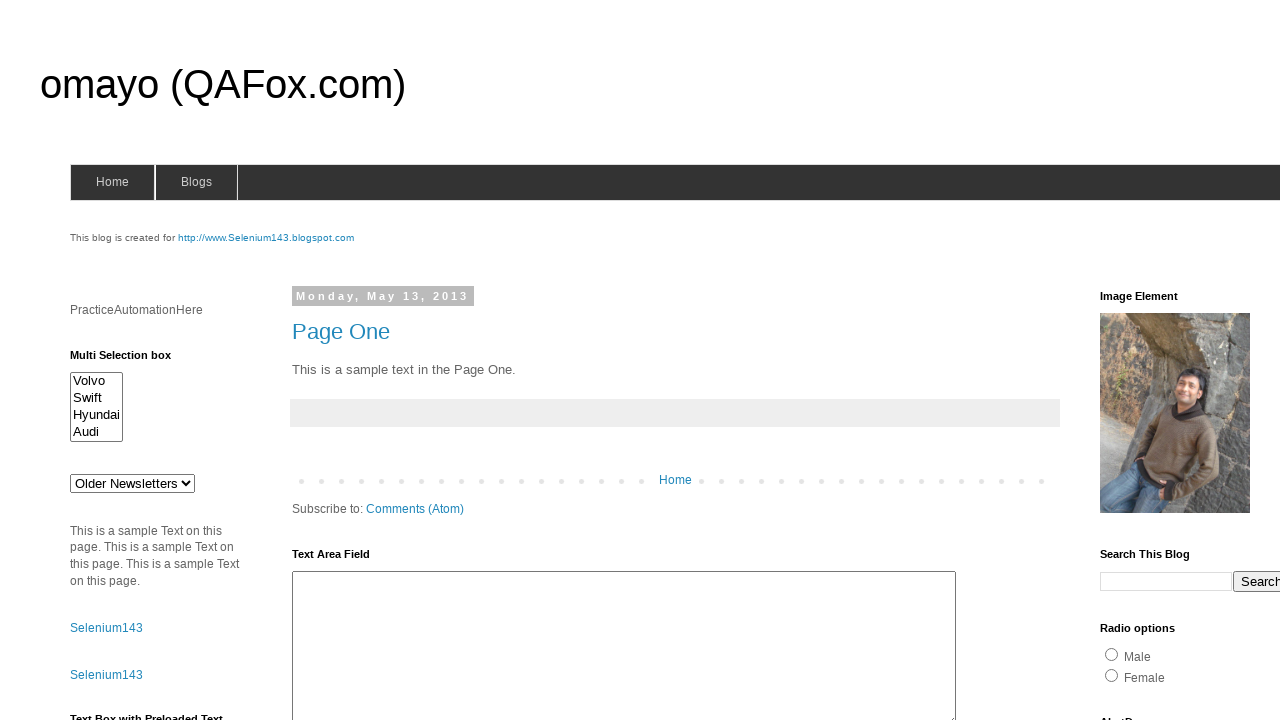